Tests notification messages page by clicking the link multiple times to see different flash messages

Starting URL: https://the-internet.herokuapp.com/

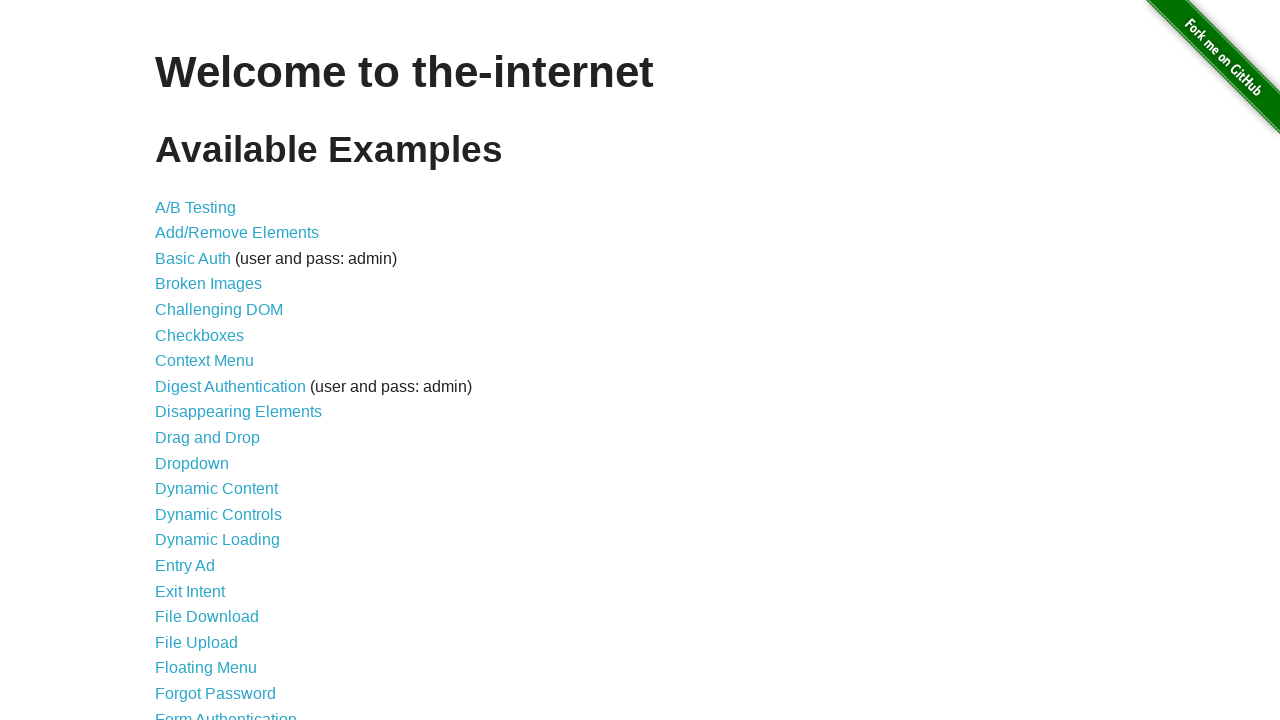

Clicked on Notification Messages link at (234, 420) on xpath=//*[contains(text(), 'Notification Messages')]
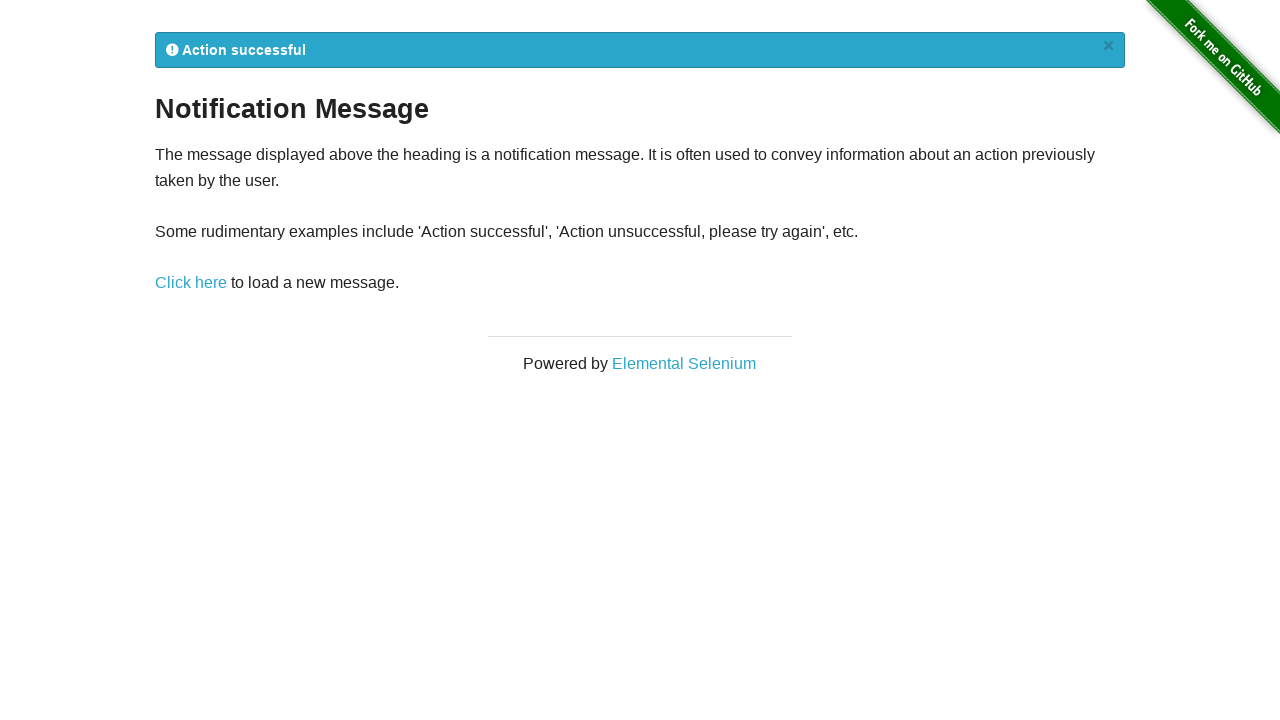

Clicked 'Click here' link (iteration 1) at (191, 283) on xpath=//*[contains(text(), 'Click here')]
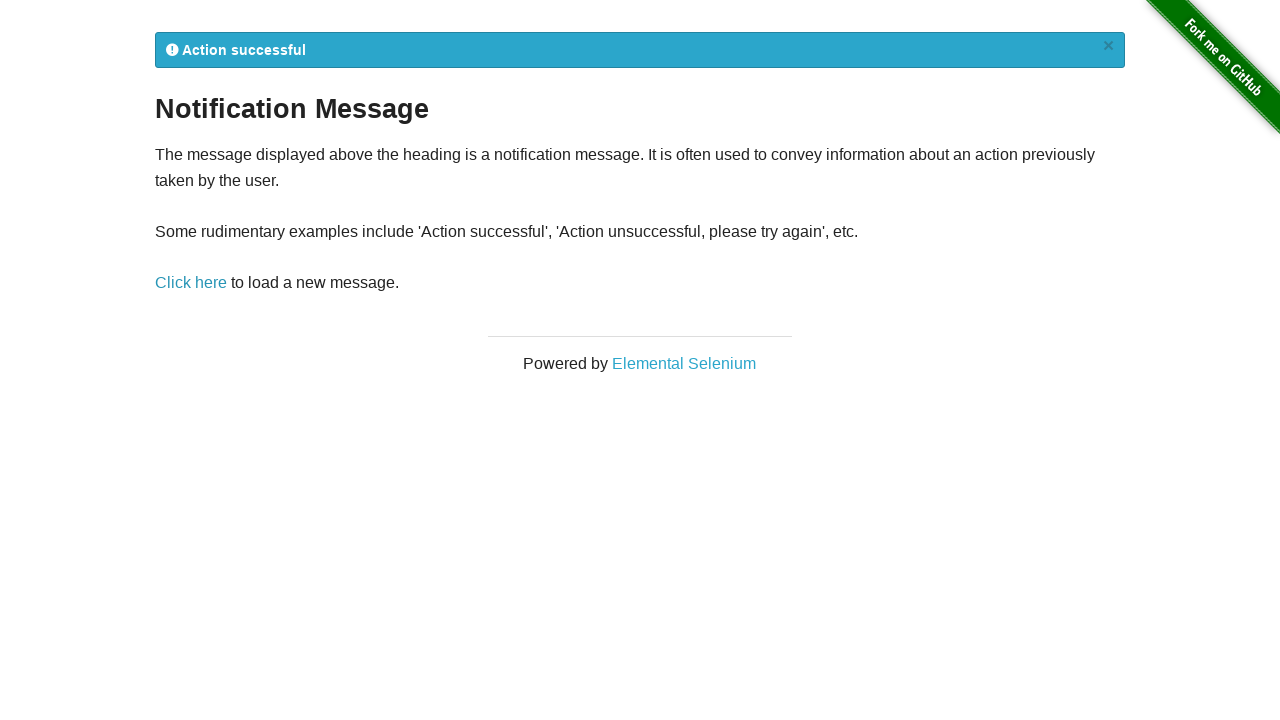

Flash notification message appeared (iteration 1)
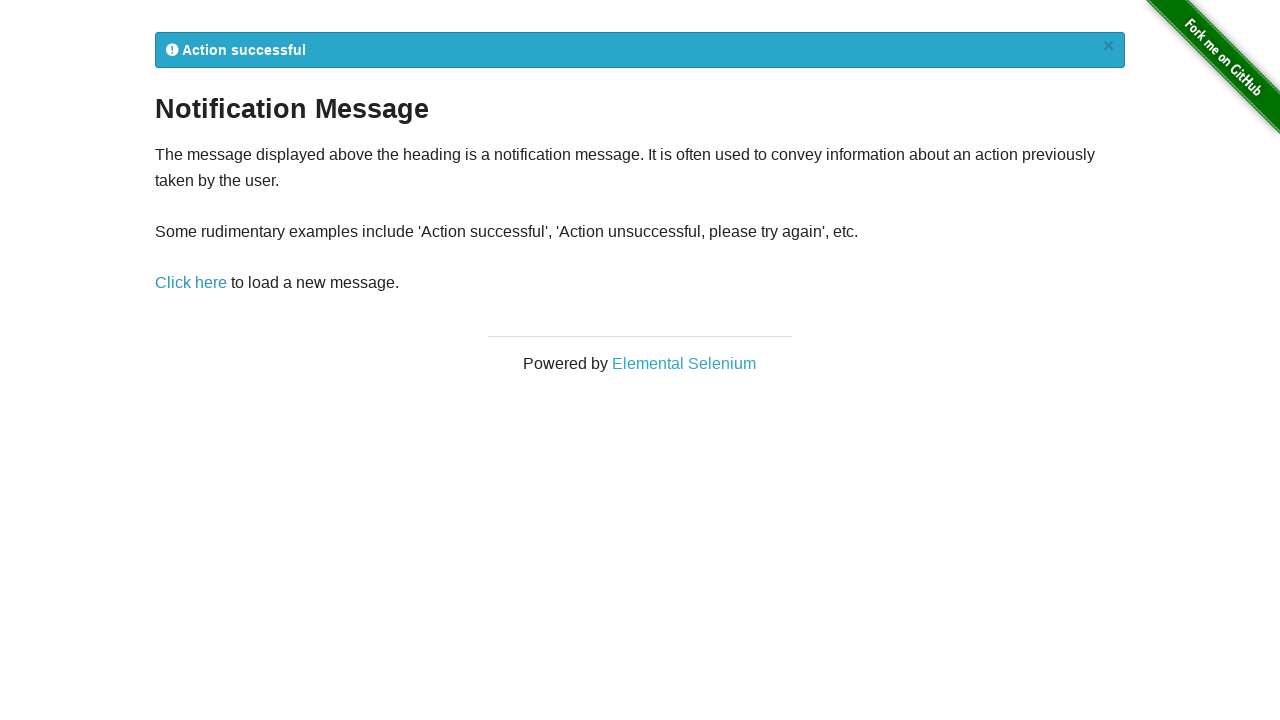

Clicked 'Click here' link (iteration 2) at (191, 283) on xpath=//*[contains(text(), 'Click here')]
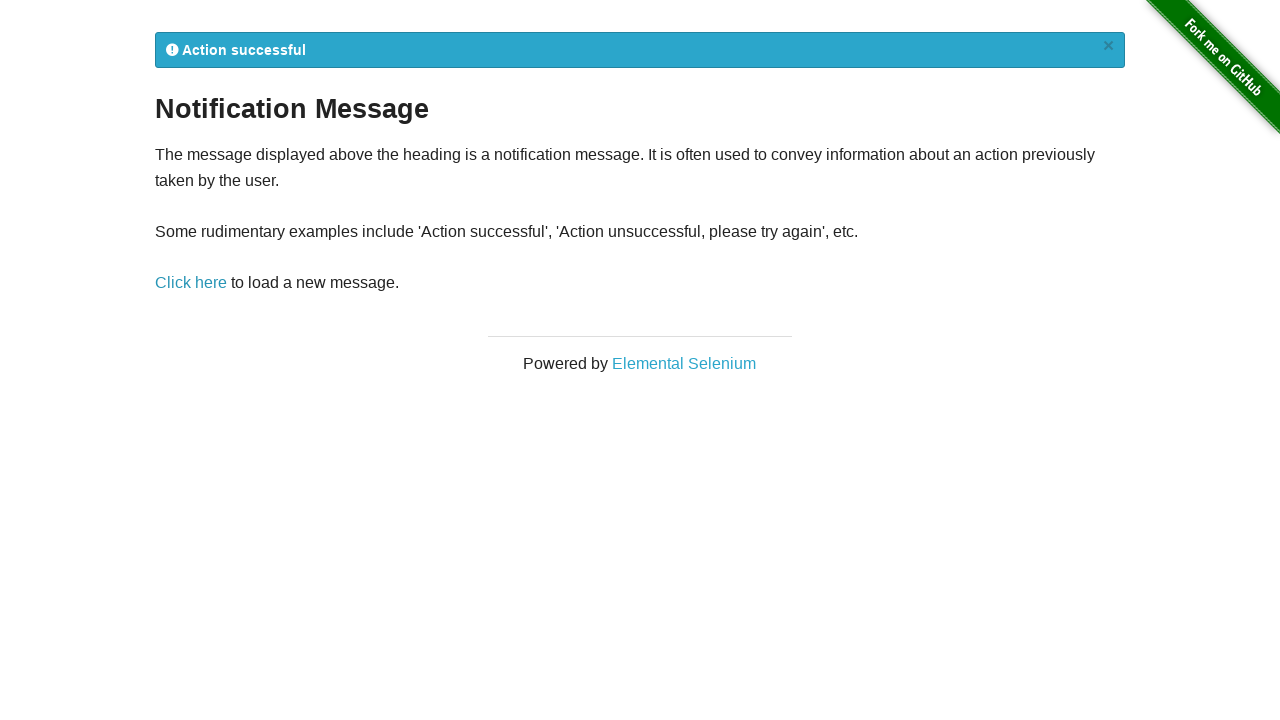

Flash notification message appeared (iteration 2)
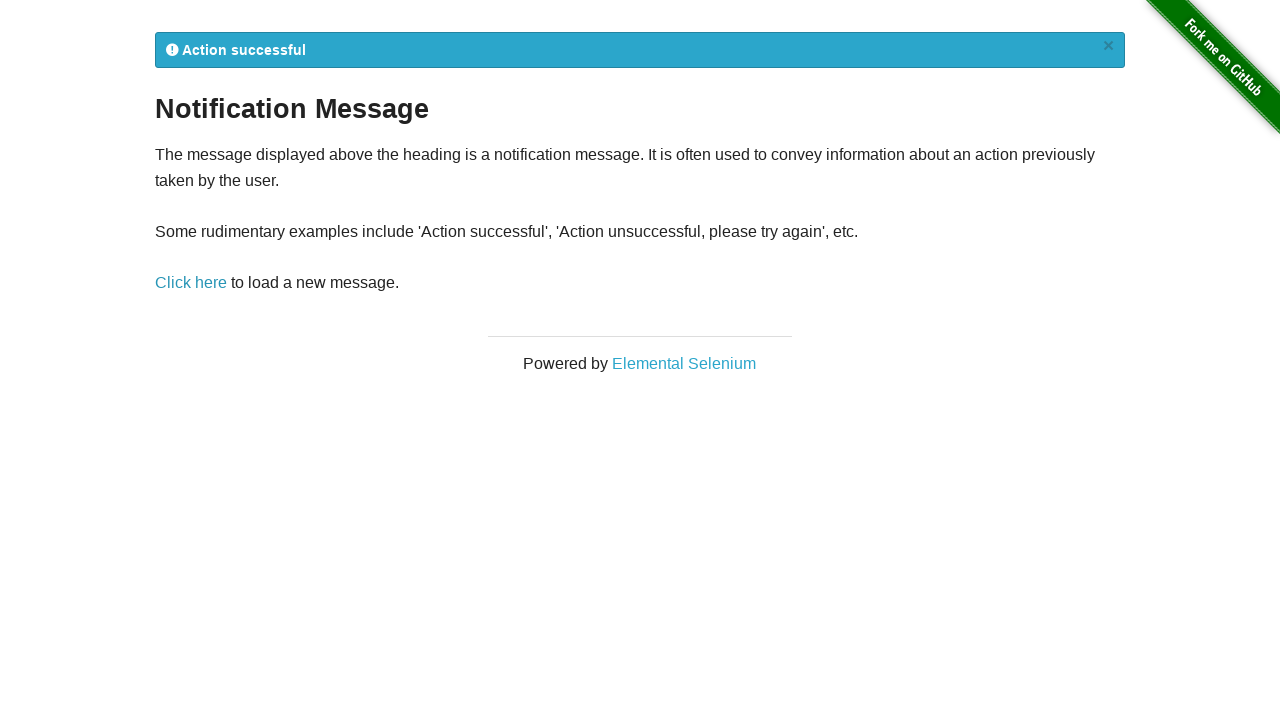

Clicked 'Click here' link (iteration 3) at (191, 283) on xpath=//*[contains(text(), 'Click here')]
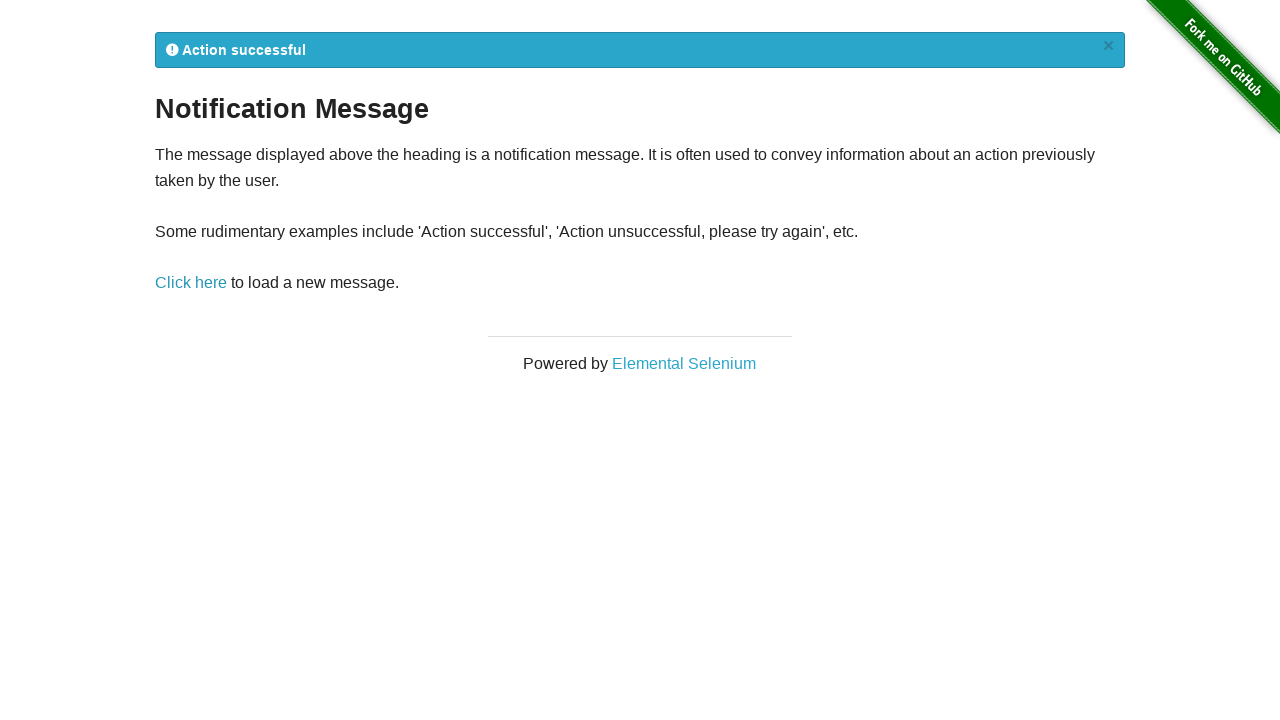

Flash notification message appeared (iteration 3)
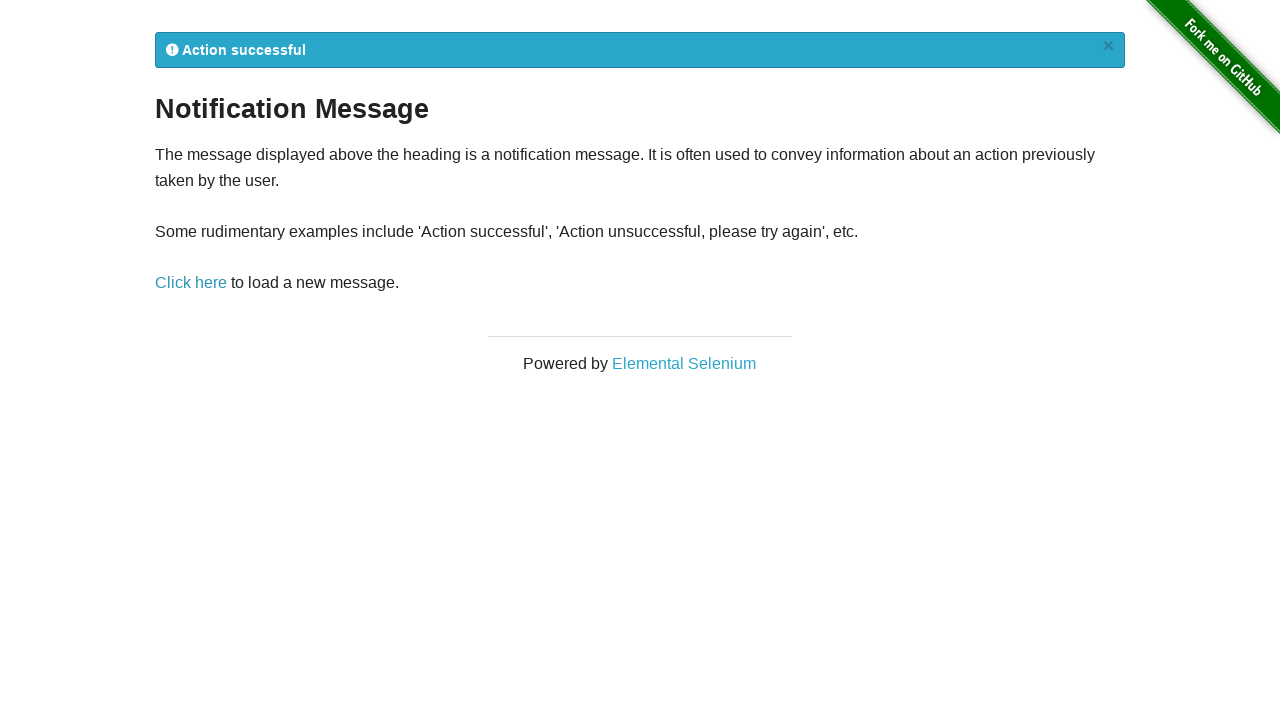

Navigated back to home page
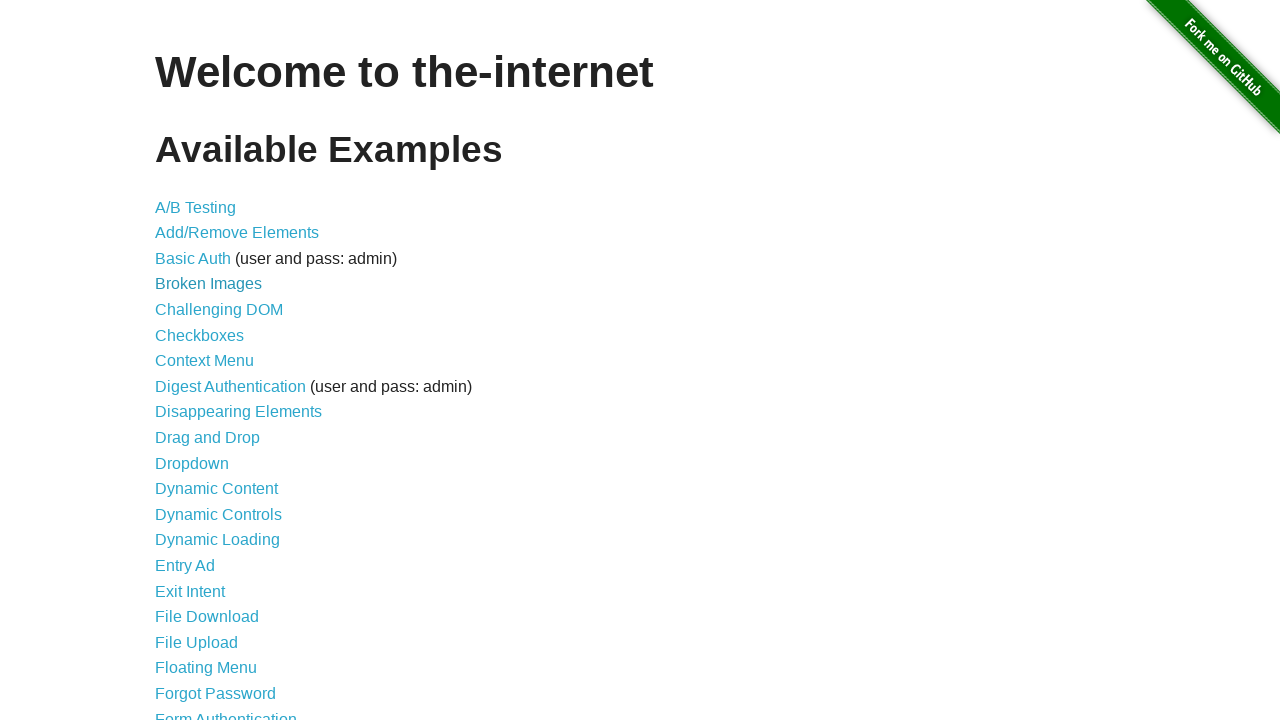

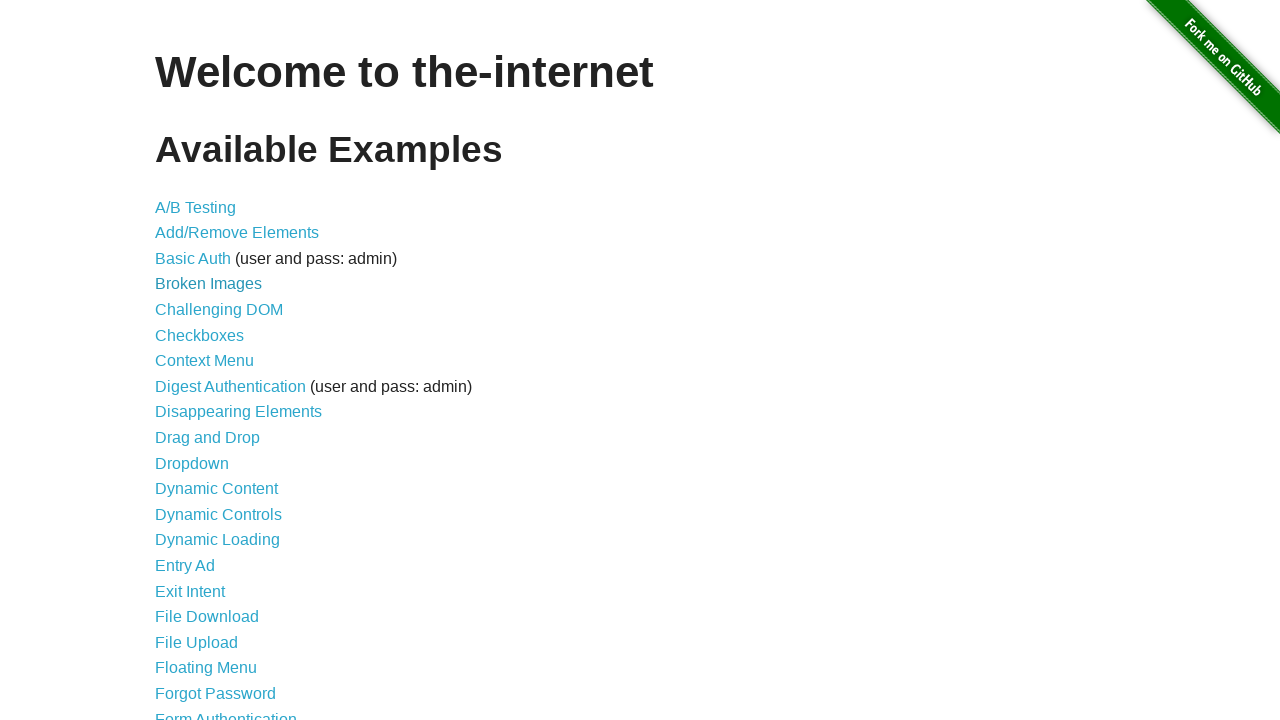